Opens the Demoblaze demo e-commerce site homepage

Starting URL: https://www.demoblaze.com

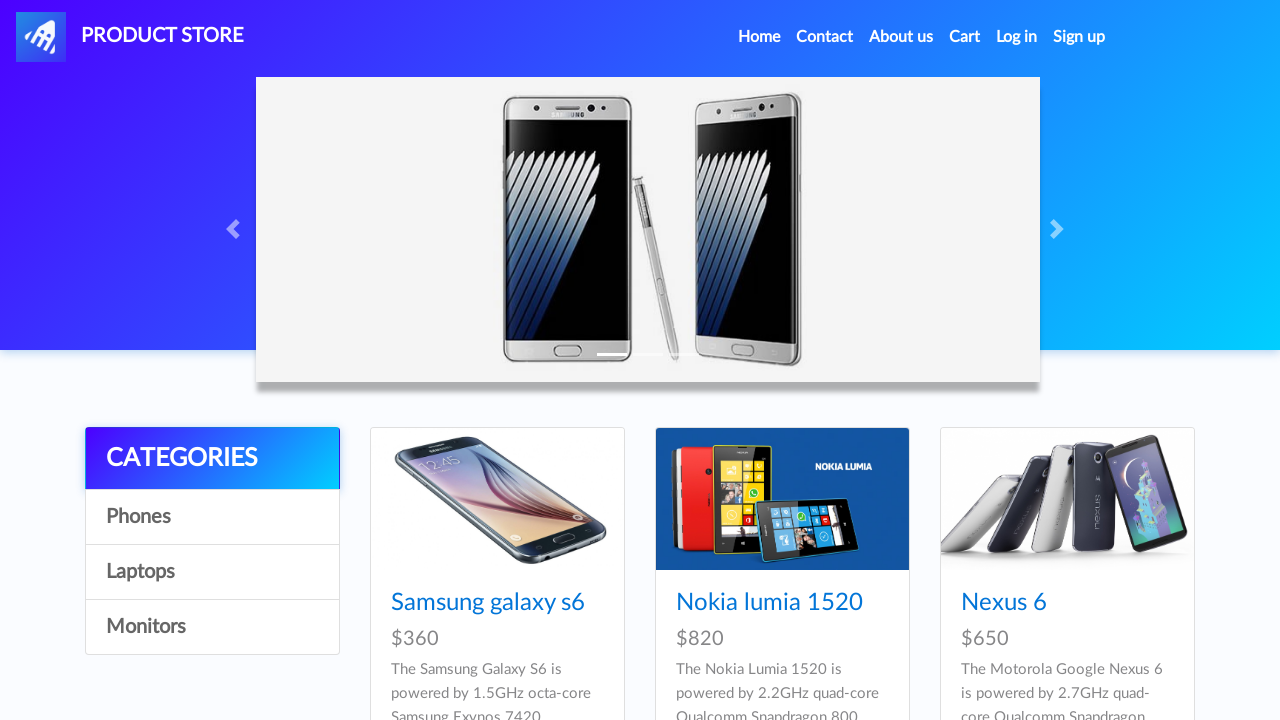

Waited for page to reach domcontentloaded state
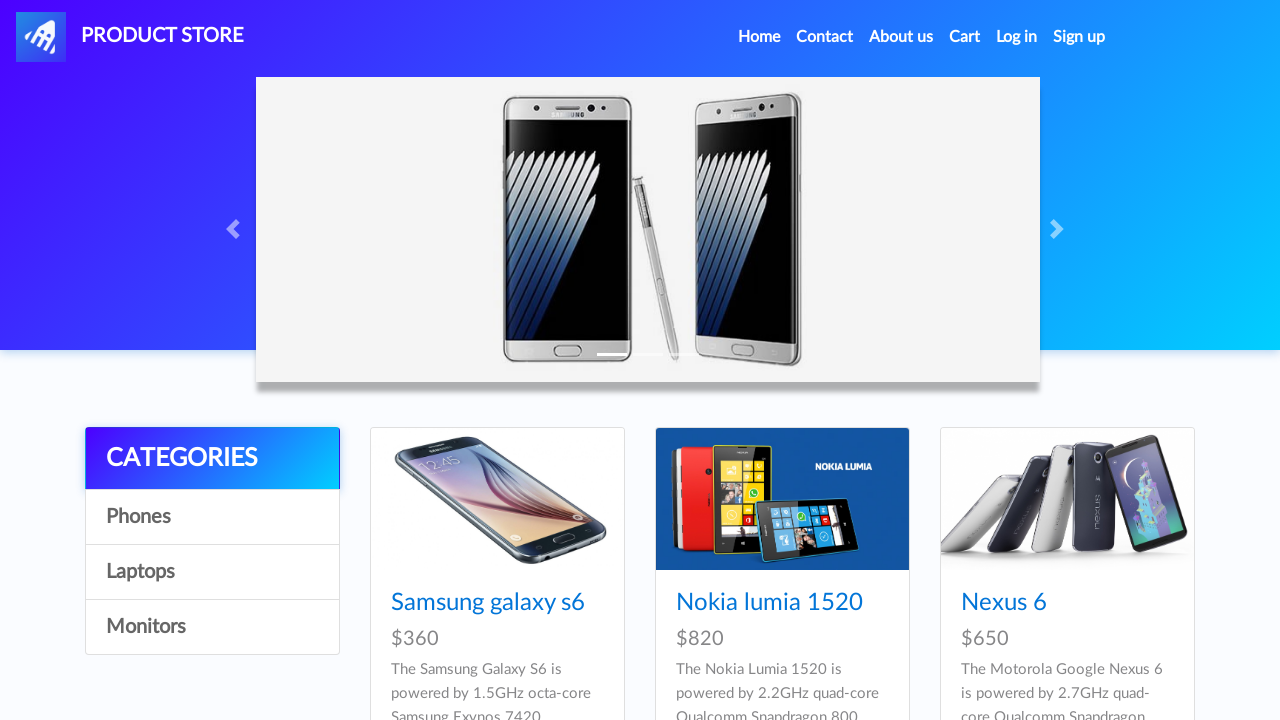

Navbar element loaded, confirming Demoblaze homepage is ready
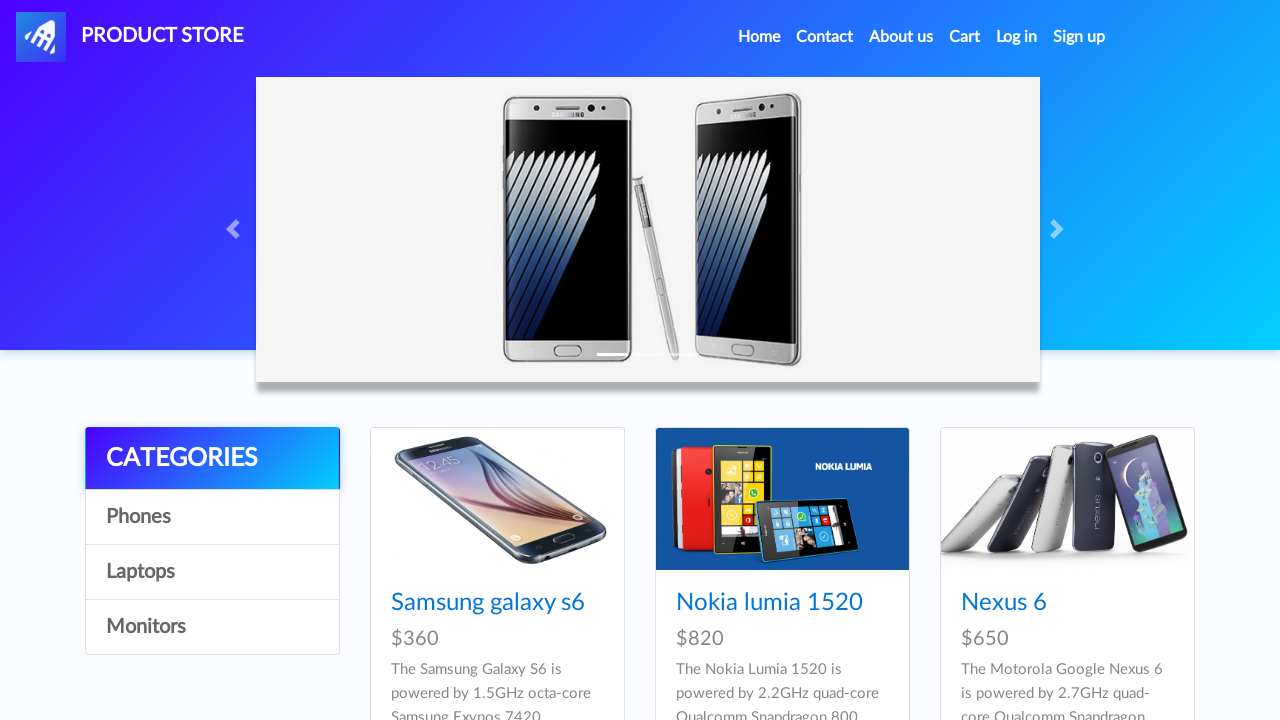

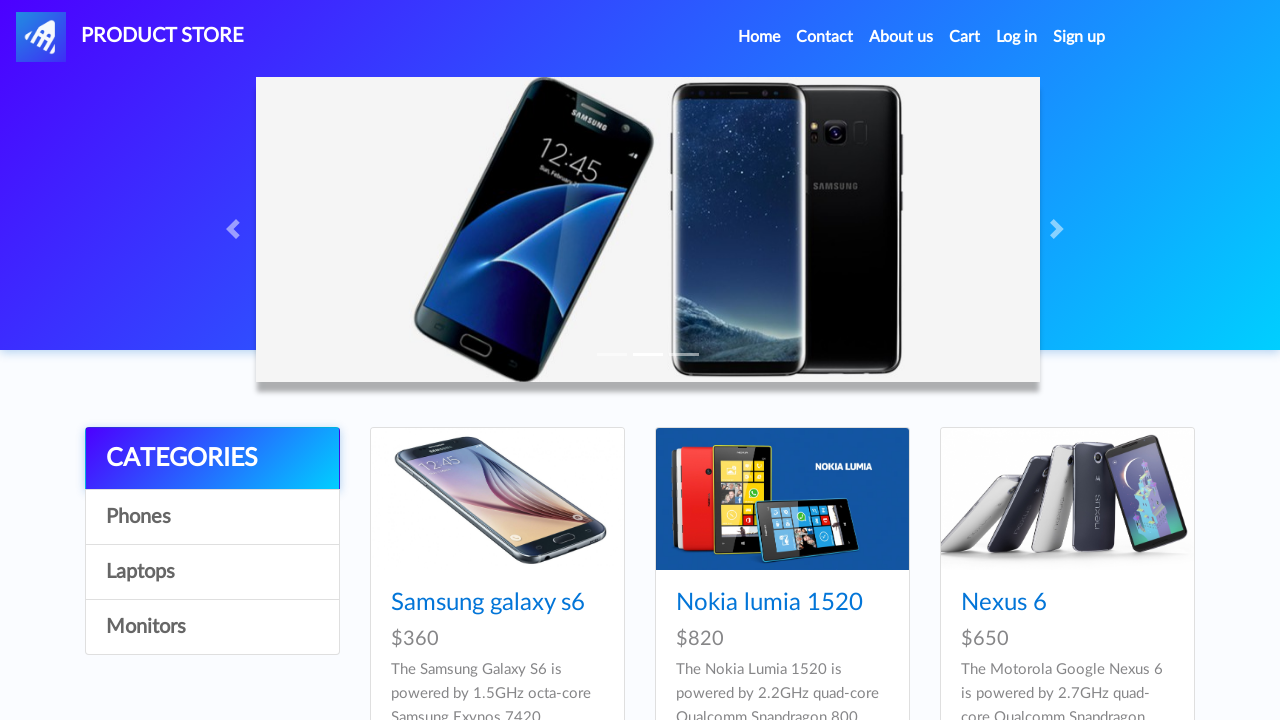